Tests iframe handling by switching themes, filling a form within an iframe, submitting it, and verifying the results

Starting URL: https://www.w3schools.com/html/tryit.asp?filename=tryhtml_input_attributes_value

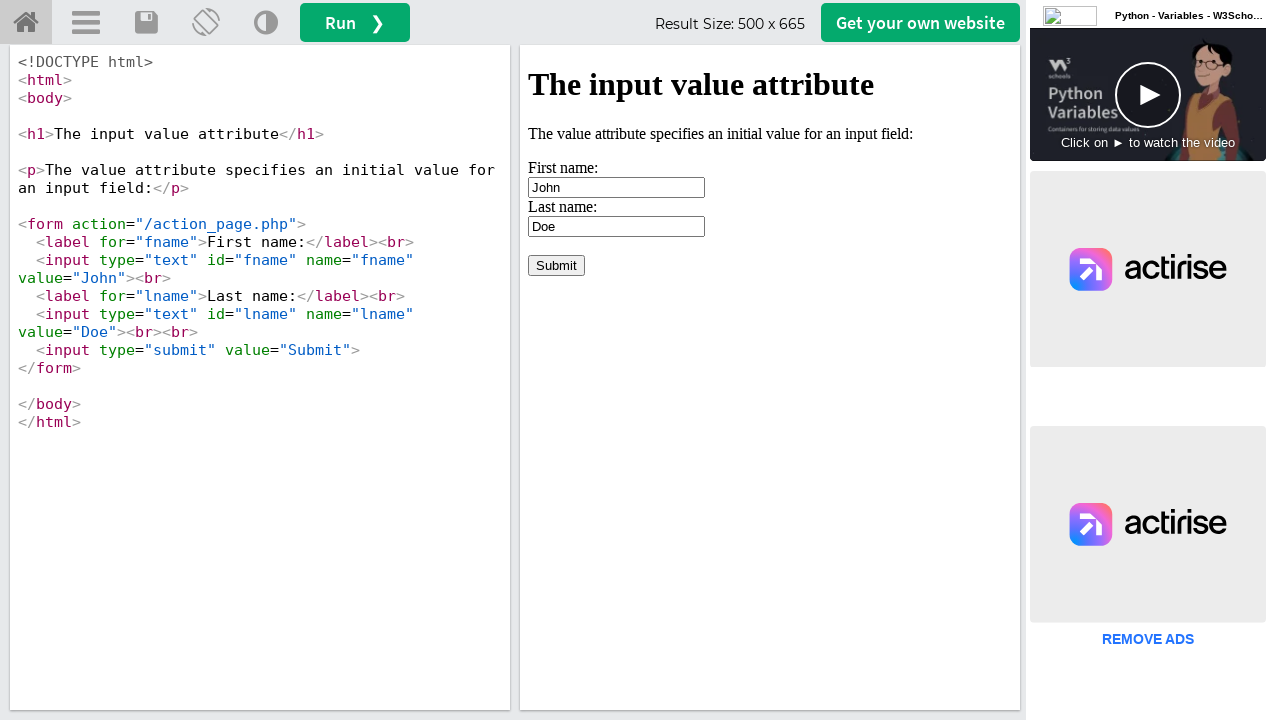

Clicked theme button to switch to dark theme at (266, 23) on .w3-bar>[title='Change Theme']
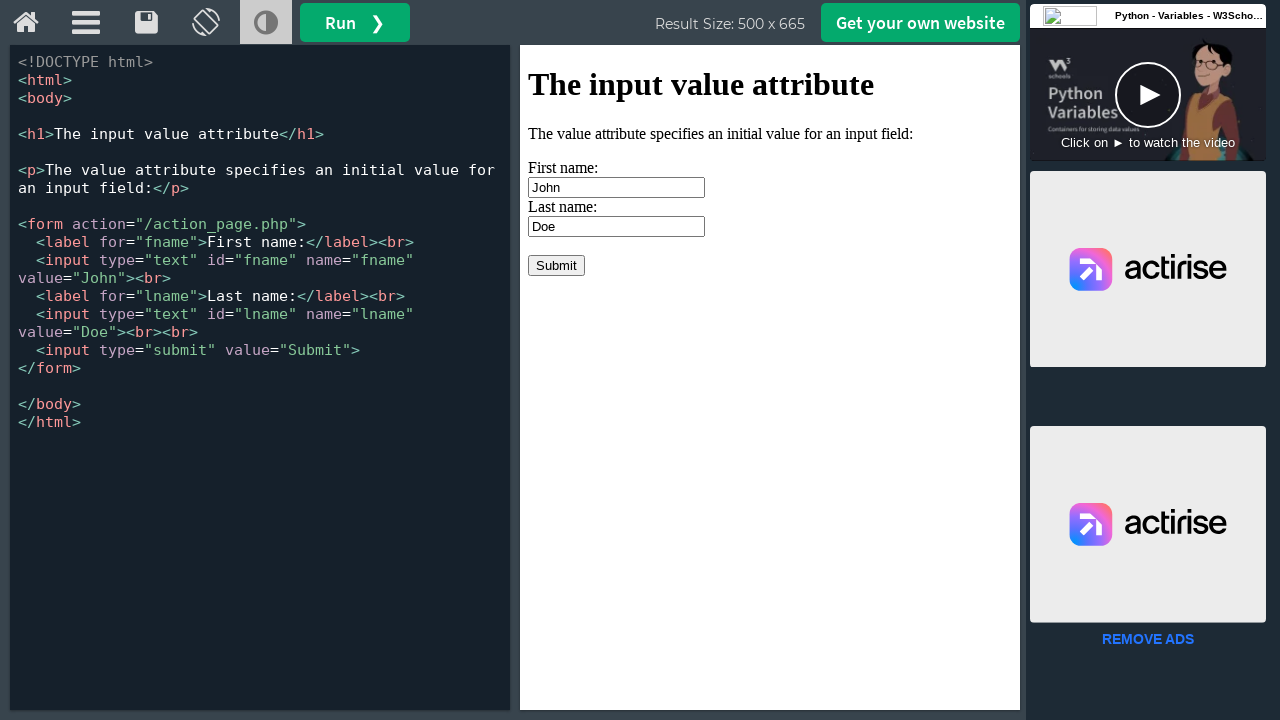

Located iframe wrapper element
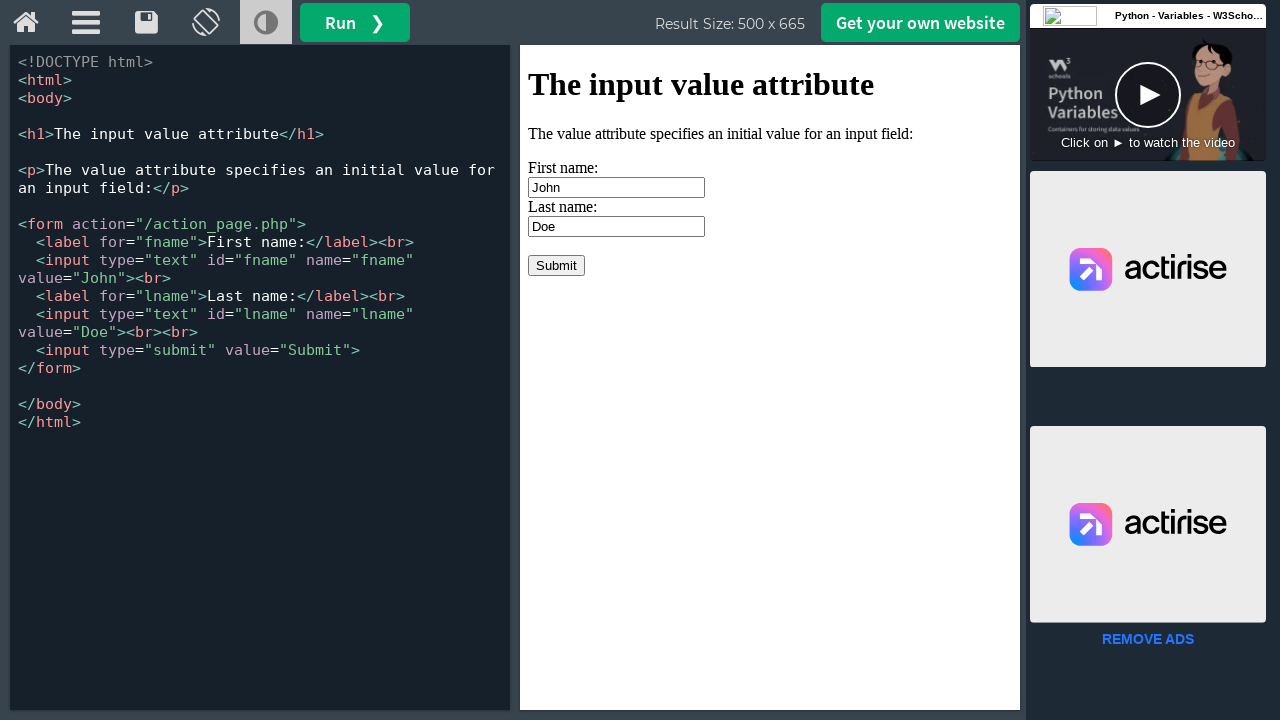

Cleared first name field in iframe on #iframewrapper > iframe >> internal:control=enter-frame >> #fname
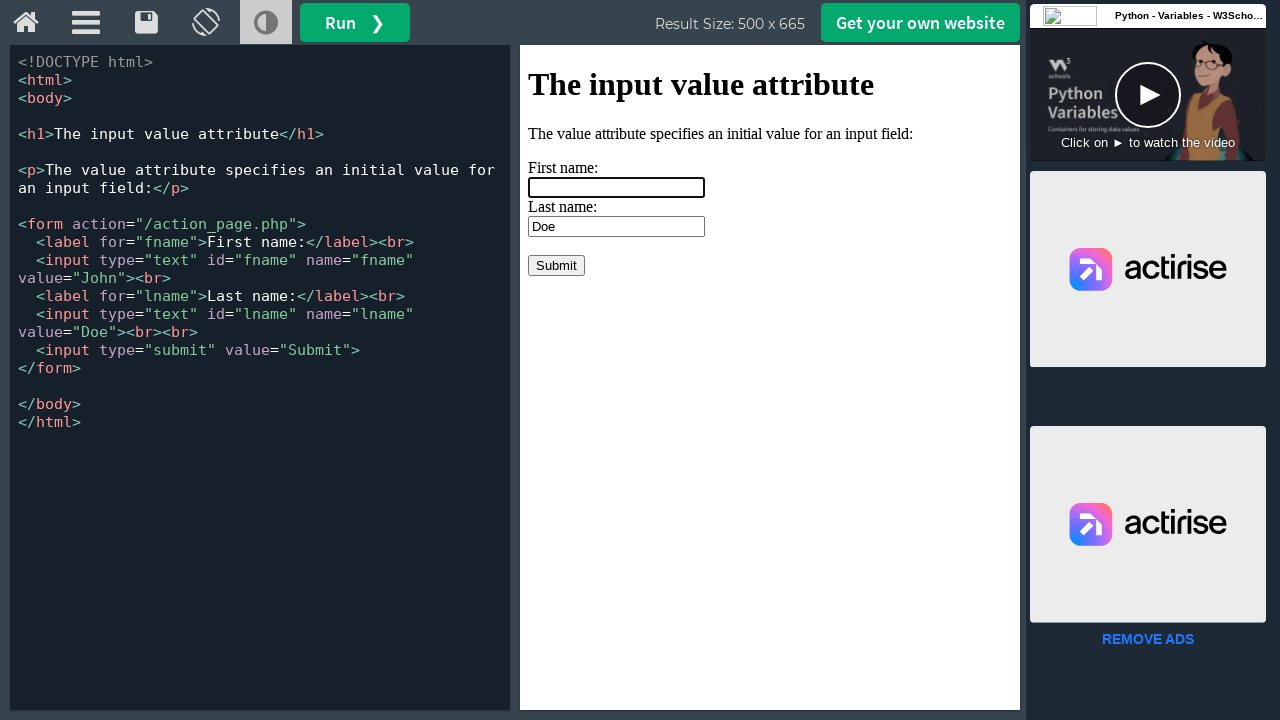

Filled first name field with 'elad' on #iframewrapper > iframe >> internal:control=enter-frame >> #fname
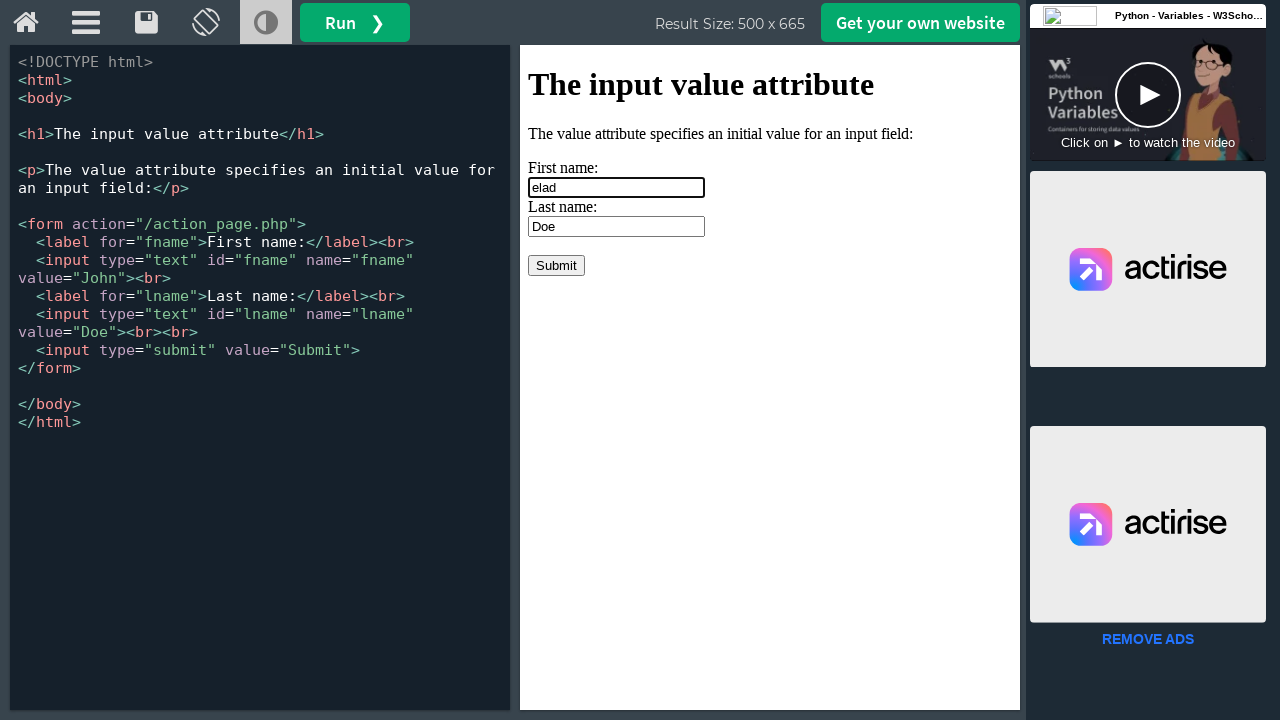

Cleared last name field in iframe on #iframewrapper > iframe >> internal:control=enter-frame >> #lname
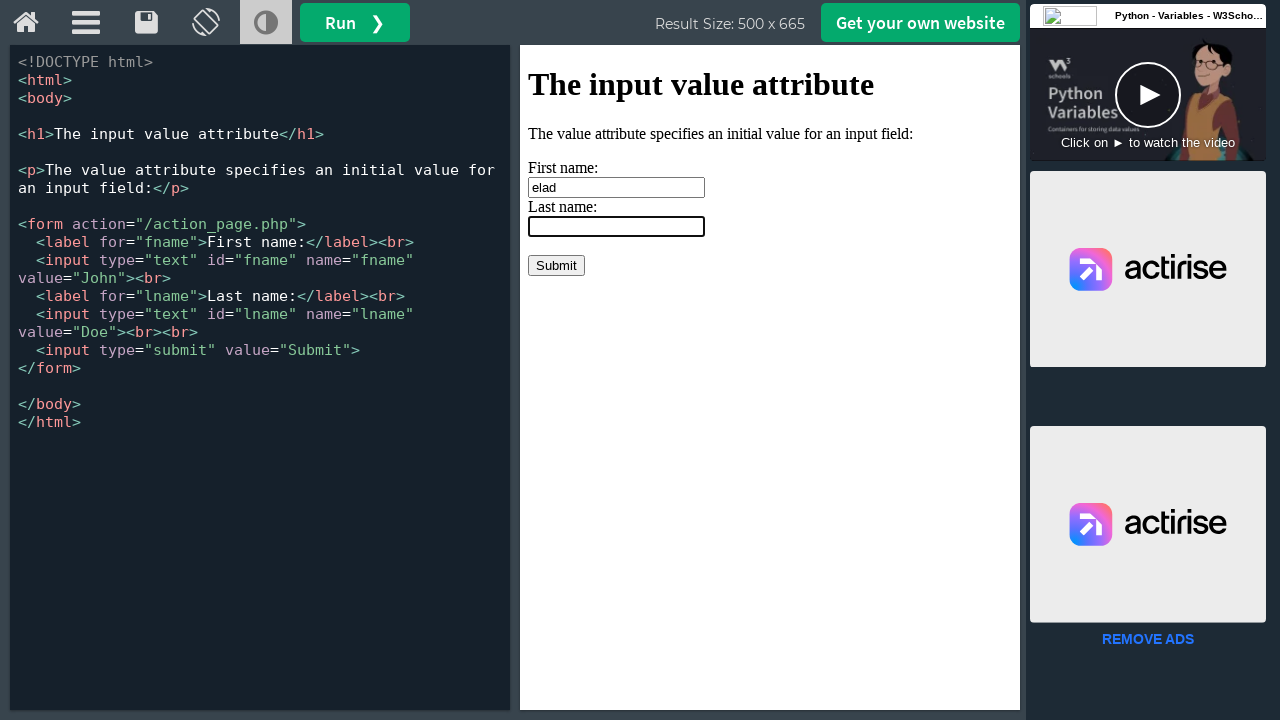

Filled last name field with 'luz' on #iframewrapper > iframe >> internal:control=enter-frame >> #lname
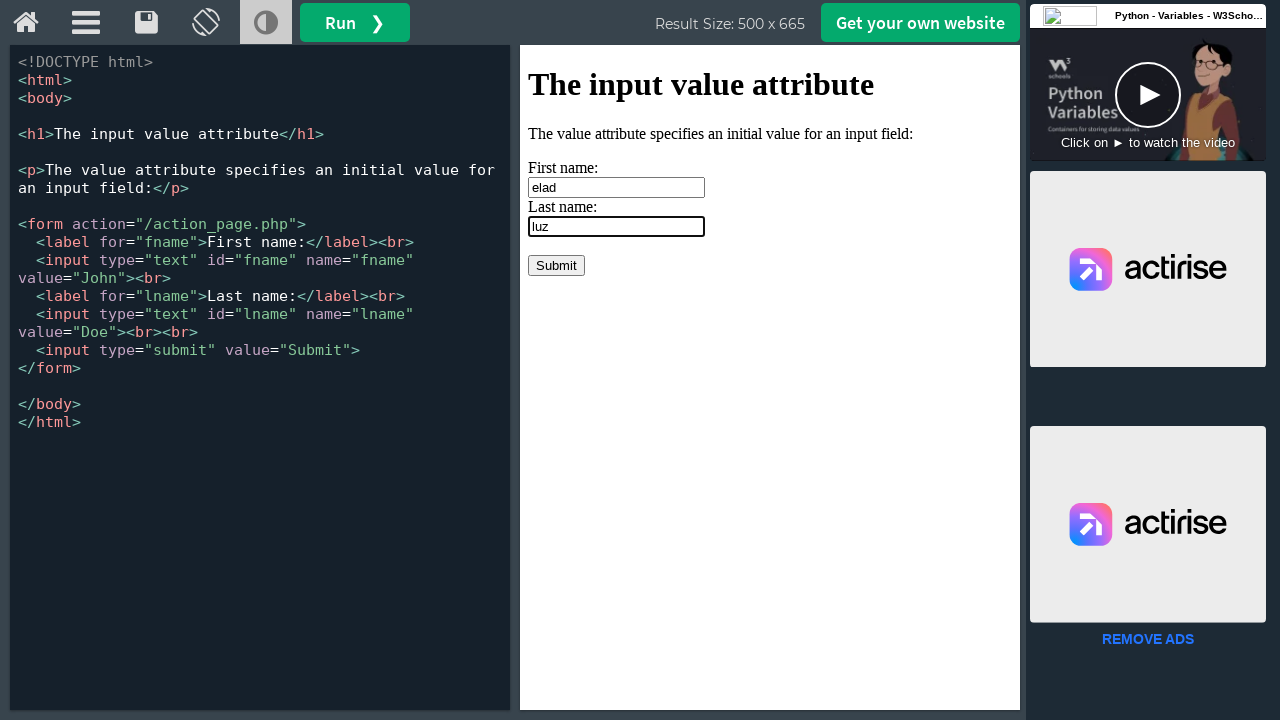

Clicked submit button to submit form in iframe at (556, 265) on #iframewrapper > iframe >> internal:control=enter-frame >> input[type='submit']
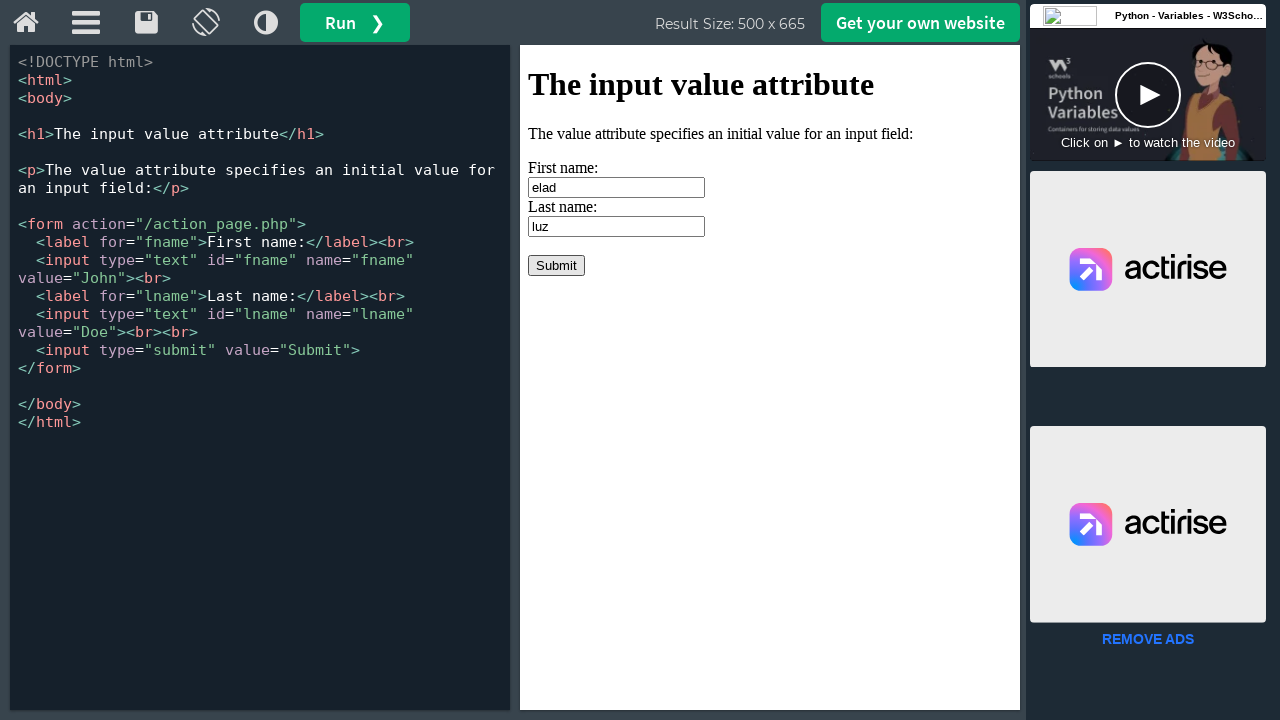

Form submission result container appeared in iframe
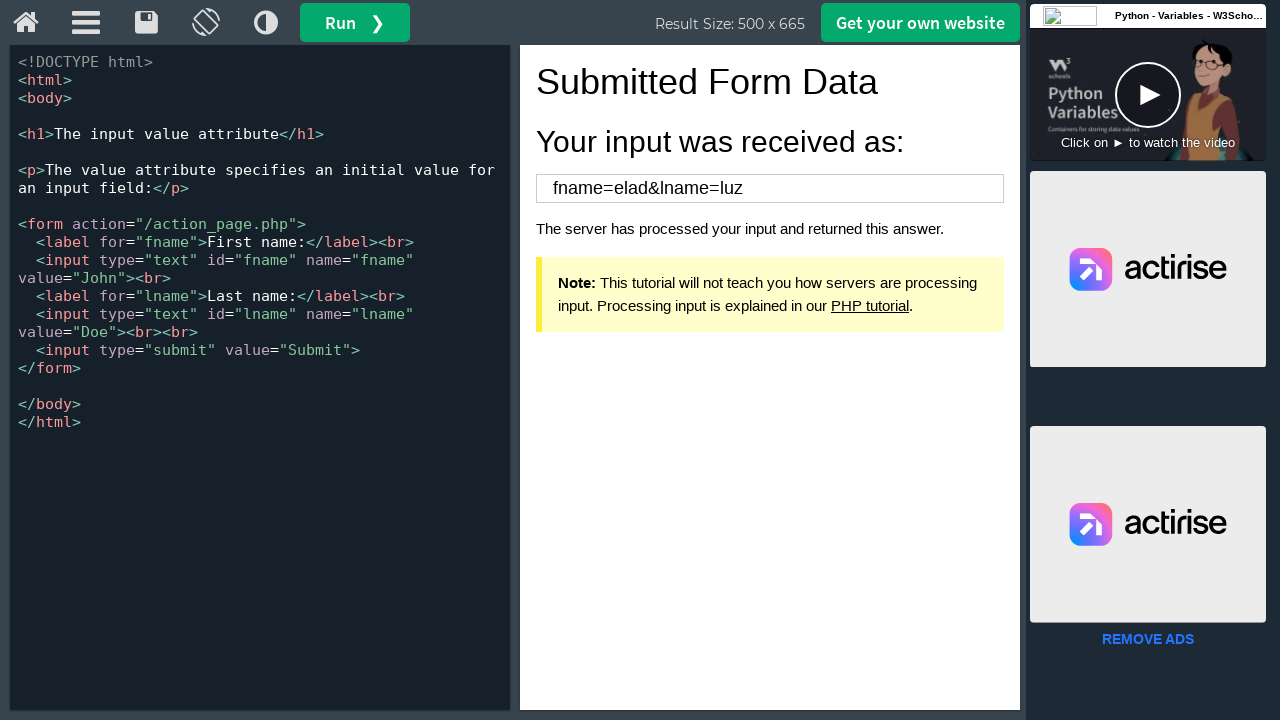

Clicked theme button to switch back to light theme at (266, 23) on .w3-bar>[title='Change Theme']
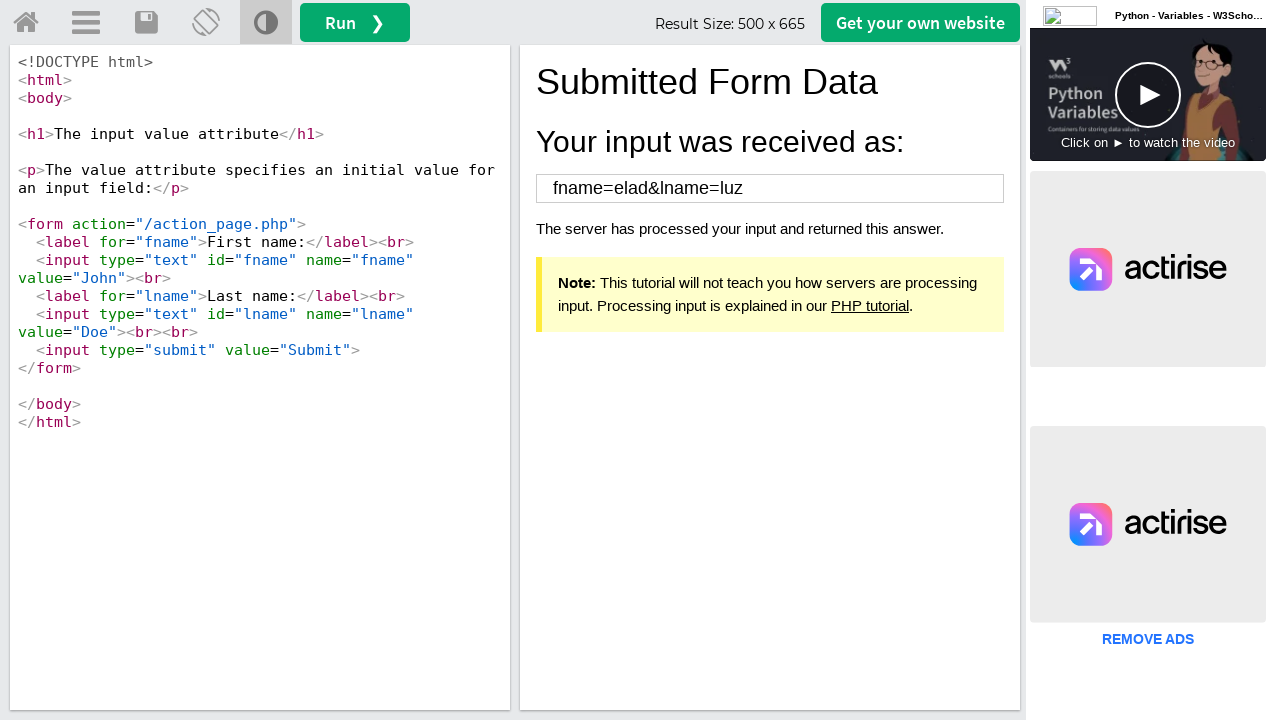

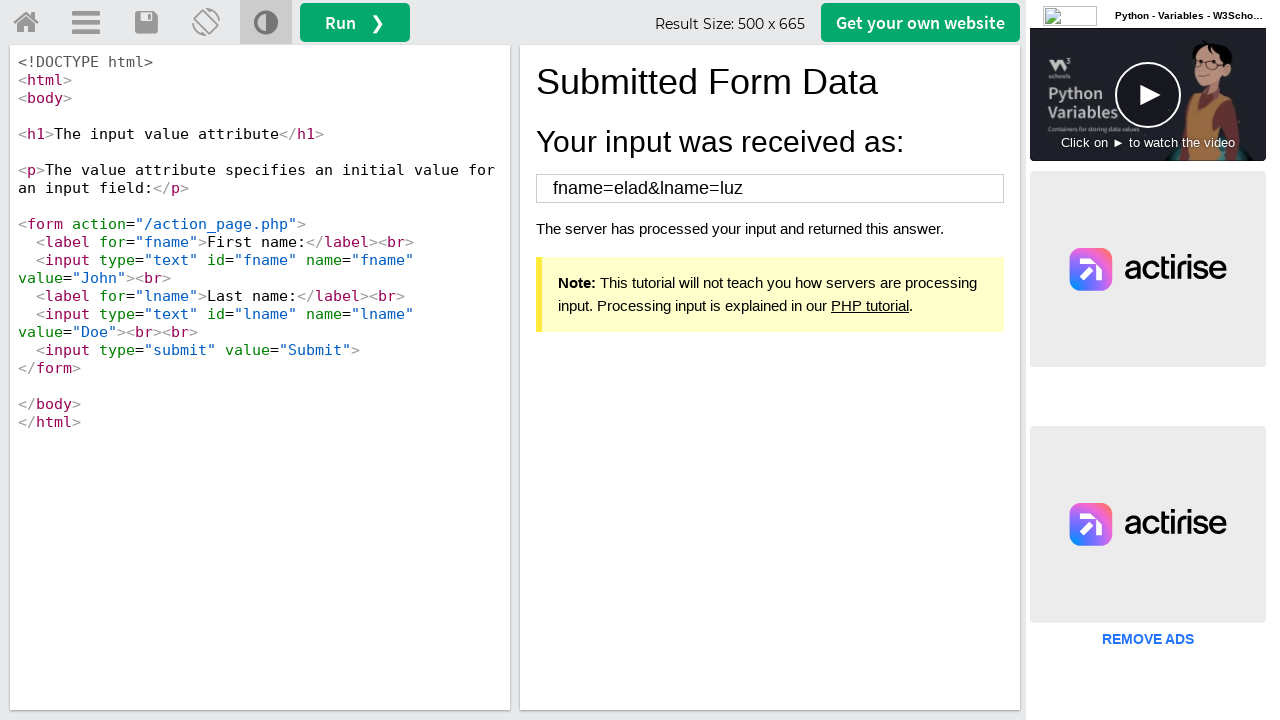